Tests dropdown selection functionality including single-select and multi-select dropdowns by selecting options using different methods (index, value, visible text)

Starting URL: https://testuserautomation.github.io/DropDown/

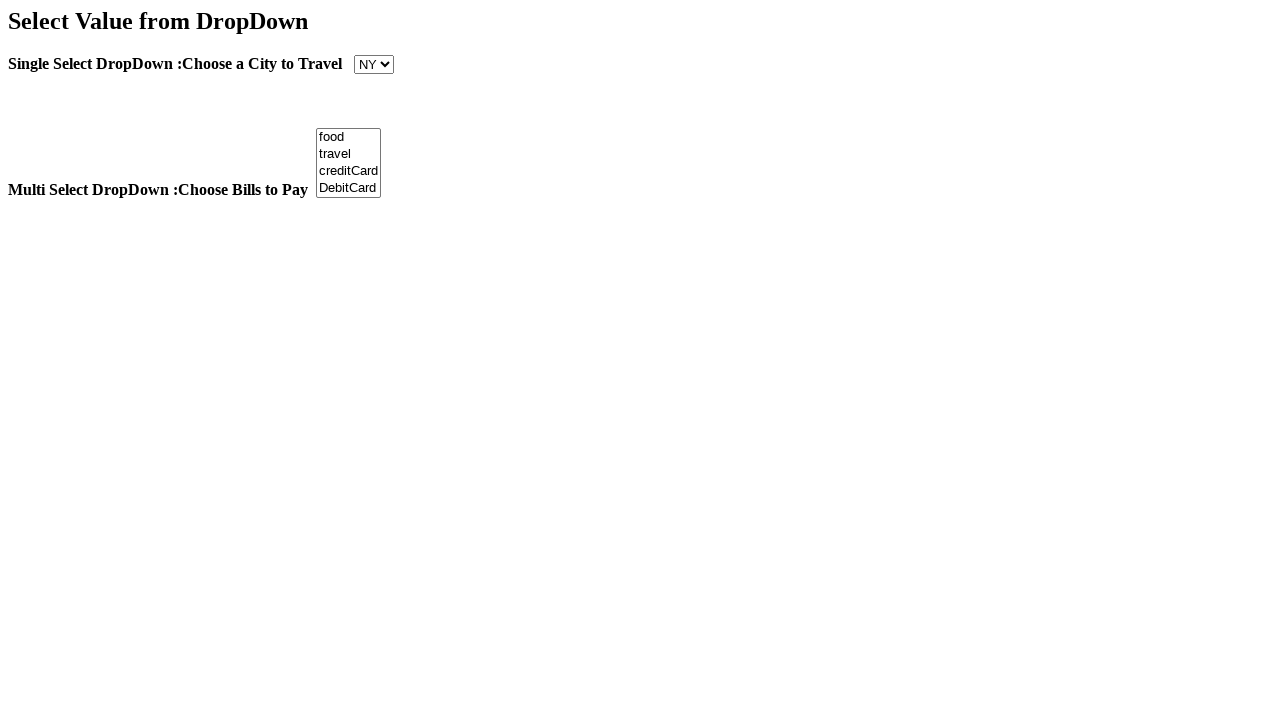

Selected first option from Cities dropdown using index on select[name='Cities']
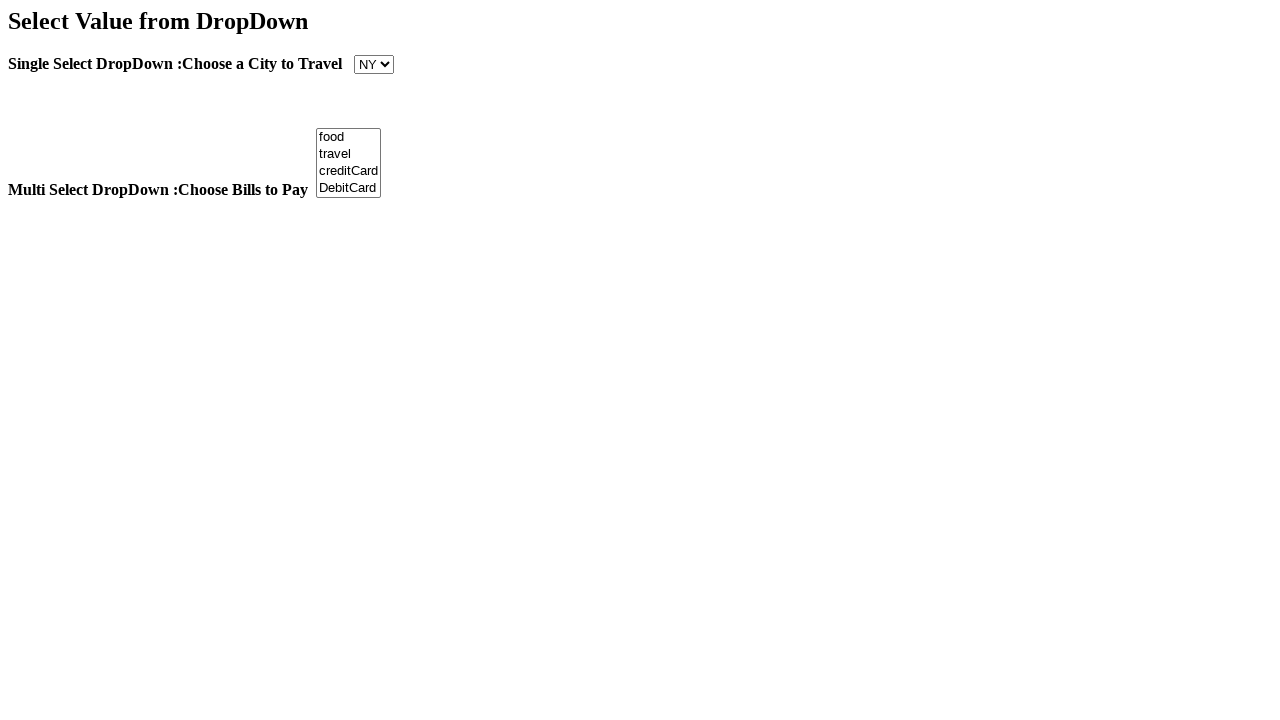

Selected Texas from Cities dropdown using value on select[name='Cities']
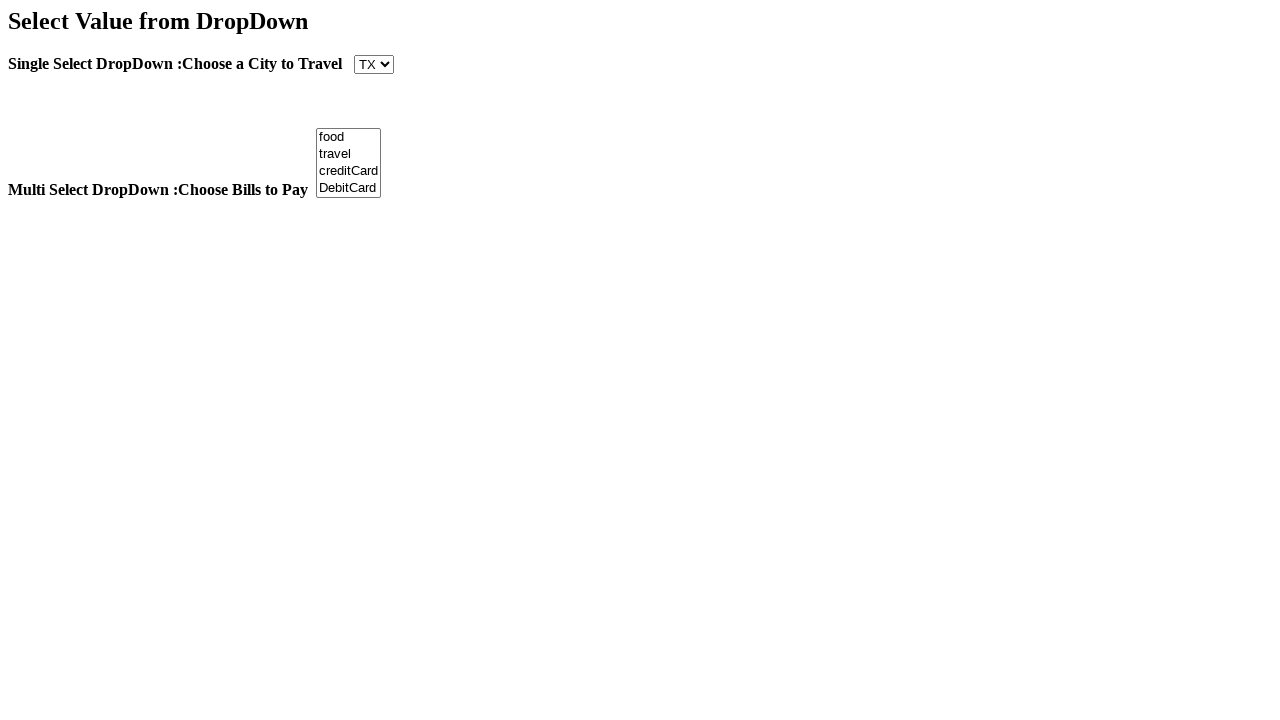

Selected CA from Cities dropdown using visible text on select[name='Cities']
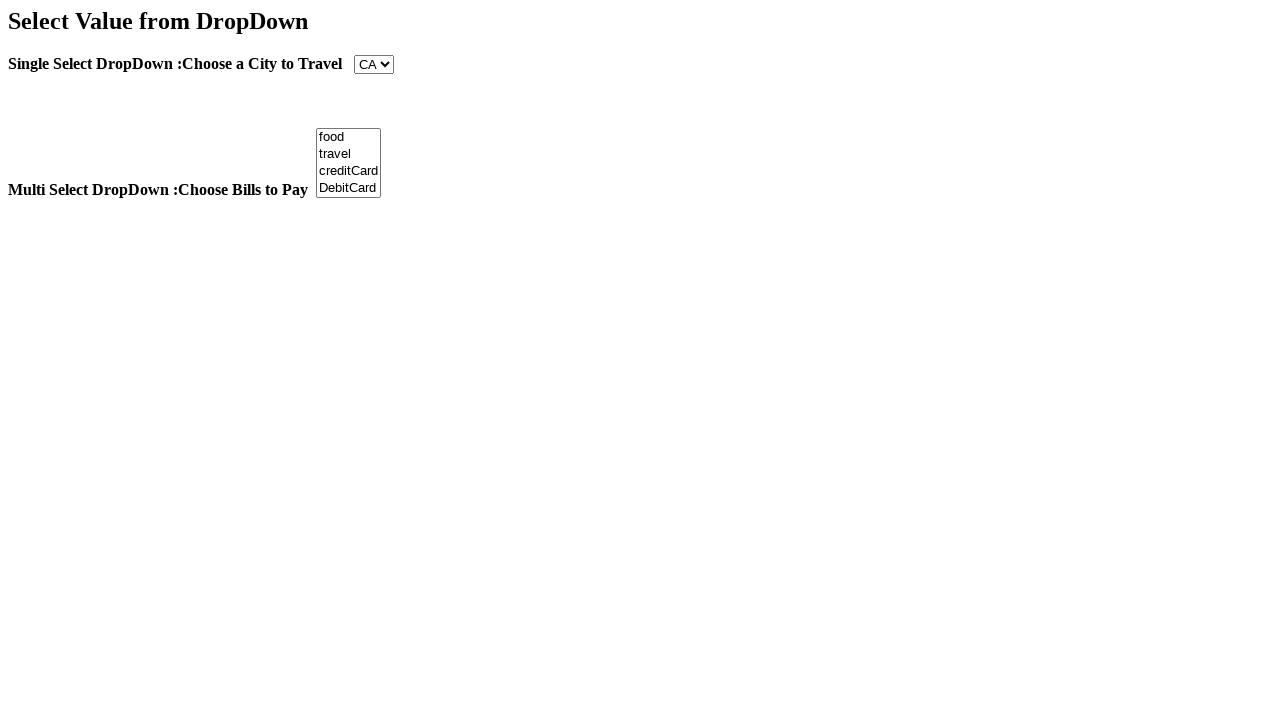

Selected Travel from Bills multi-select dropdown using value on select#Bill
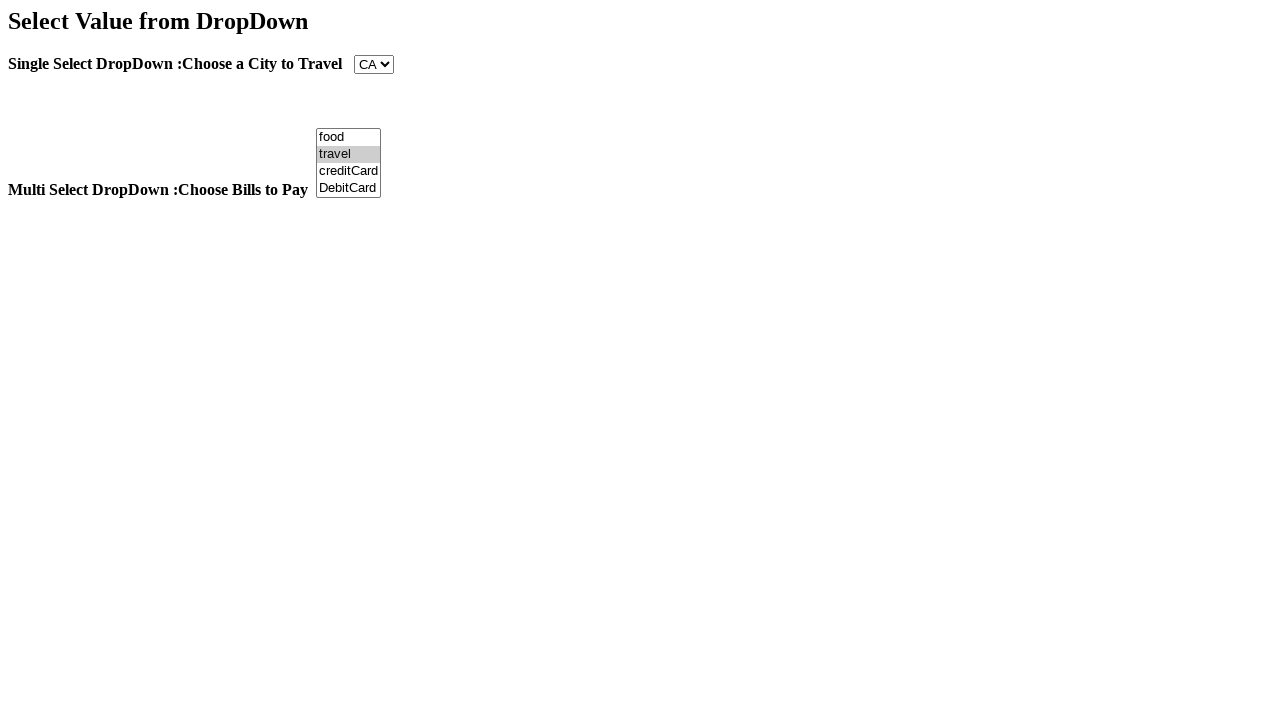

Selected option at index 3 from Bills multi-select dropdown on select#Bill
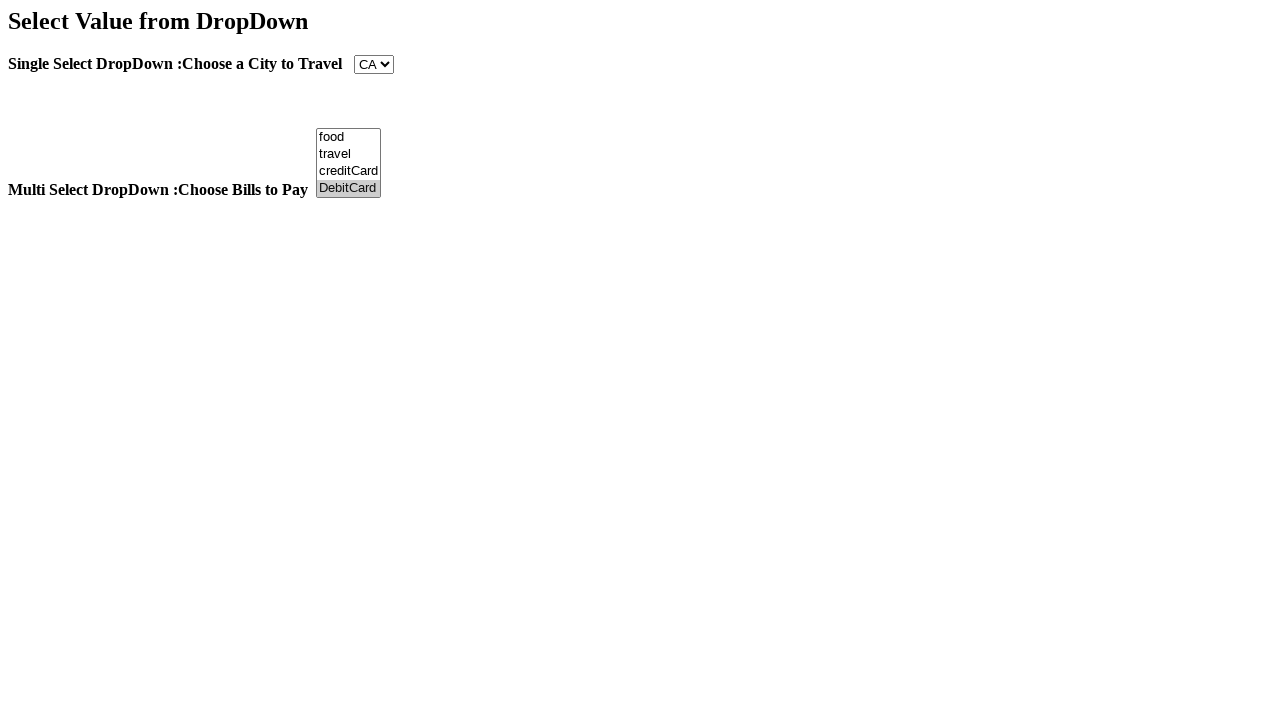

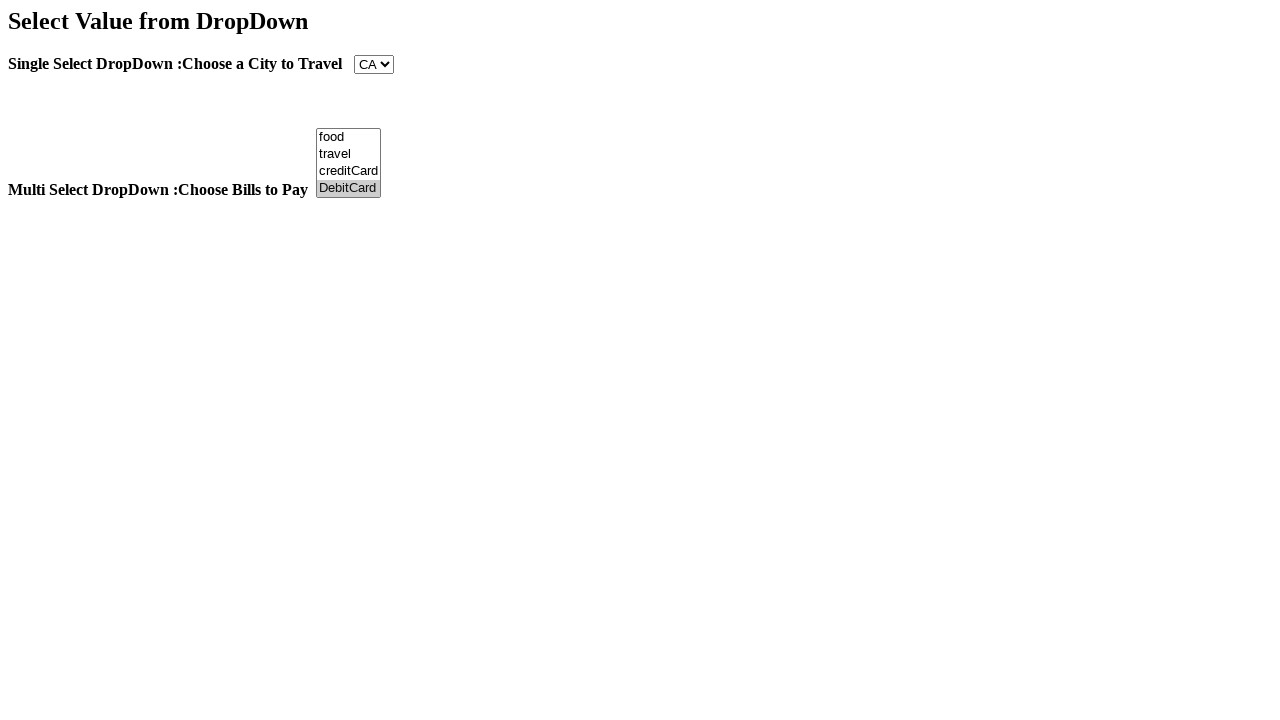